Tests that clicking the Due column header twice sorts the table in descending order

Starting URL: http://the-internet.herokuapp.com/tables

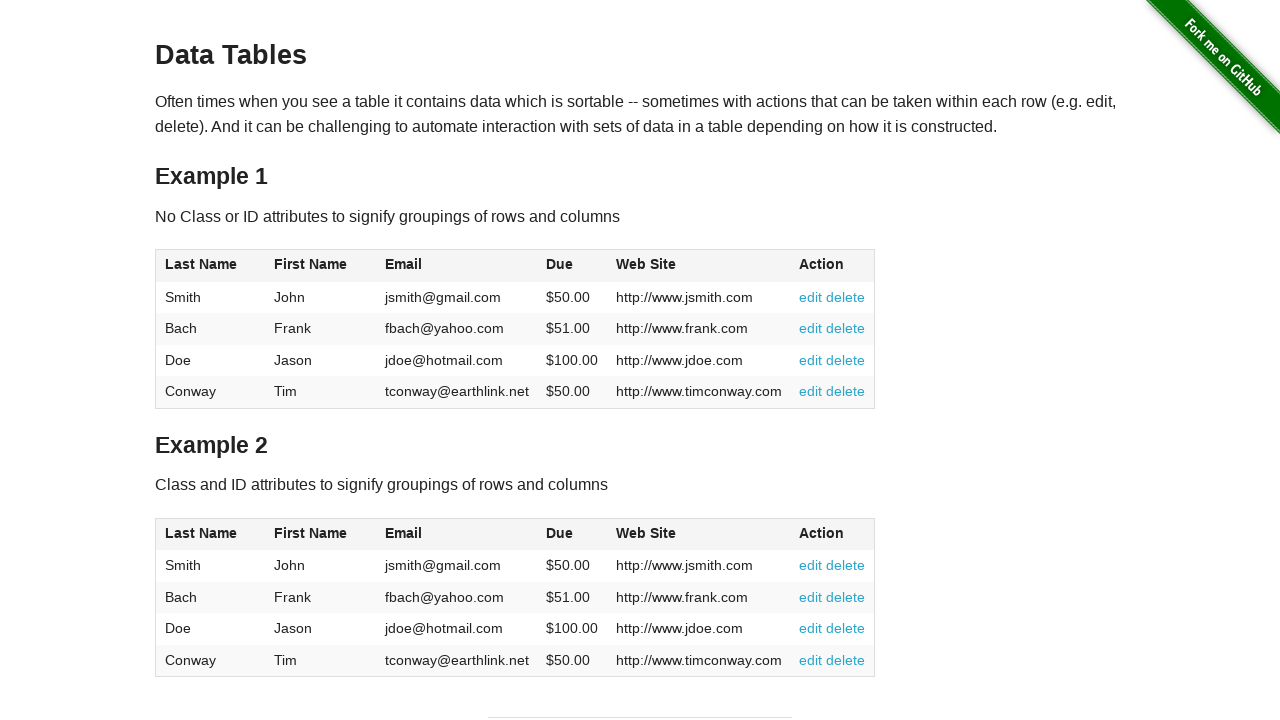

Navigated to the-internet.herokuapp.com/tables
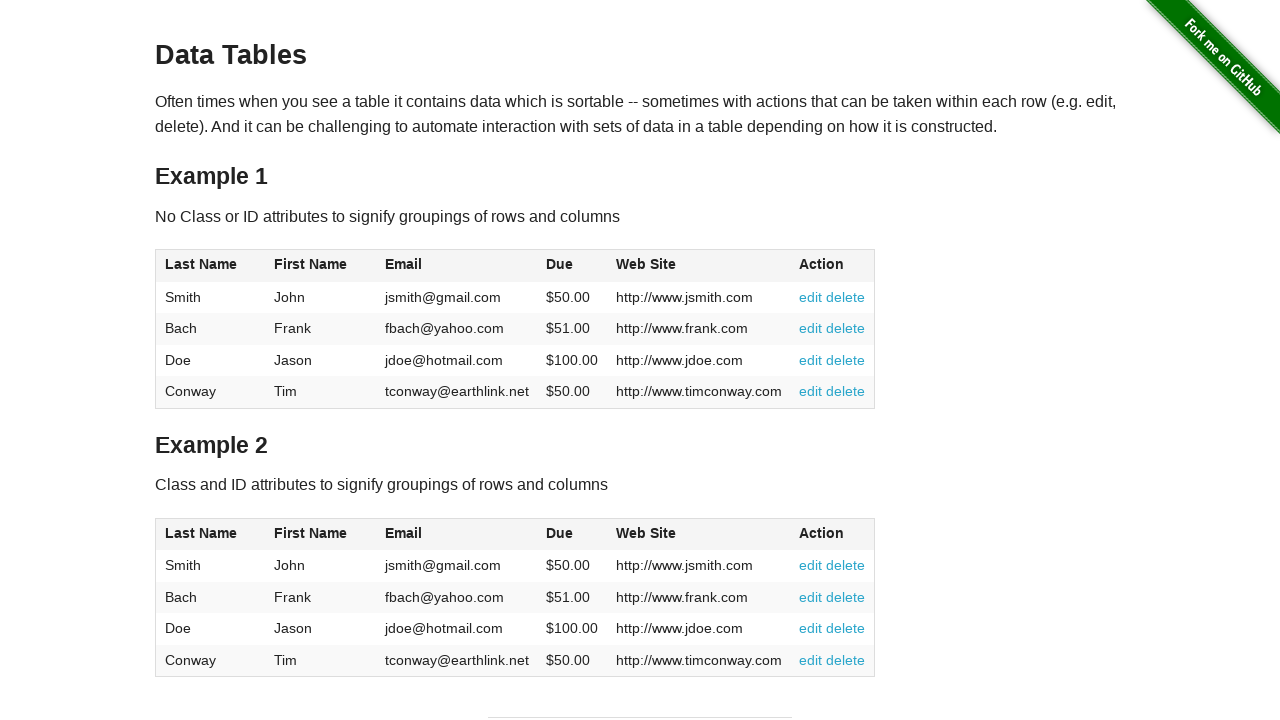

Clicked Due column header (first click) at (572, 266) on #table1 thead tr th:nth-of-type(4)
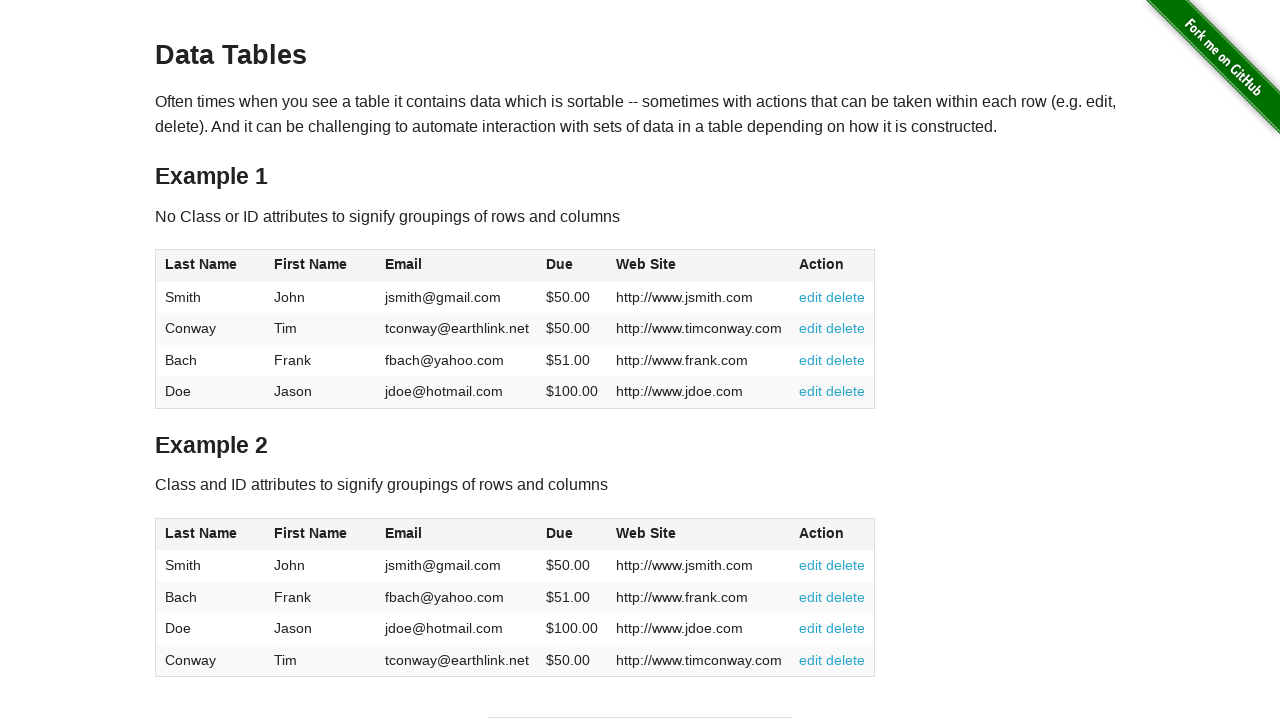

Clicked Due column header (second click) to sort descending at (572, 266) on #table1 thead tr th:nth-of-type(4)
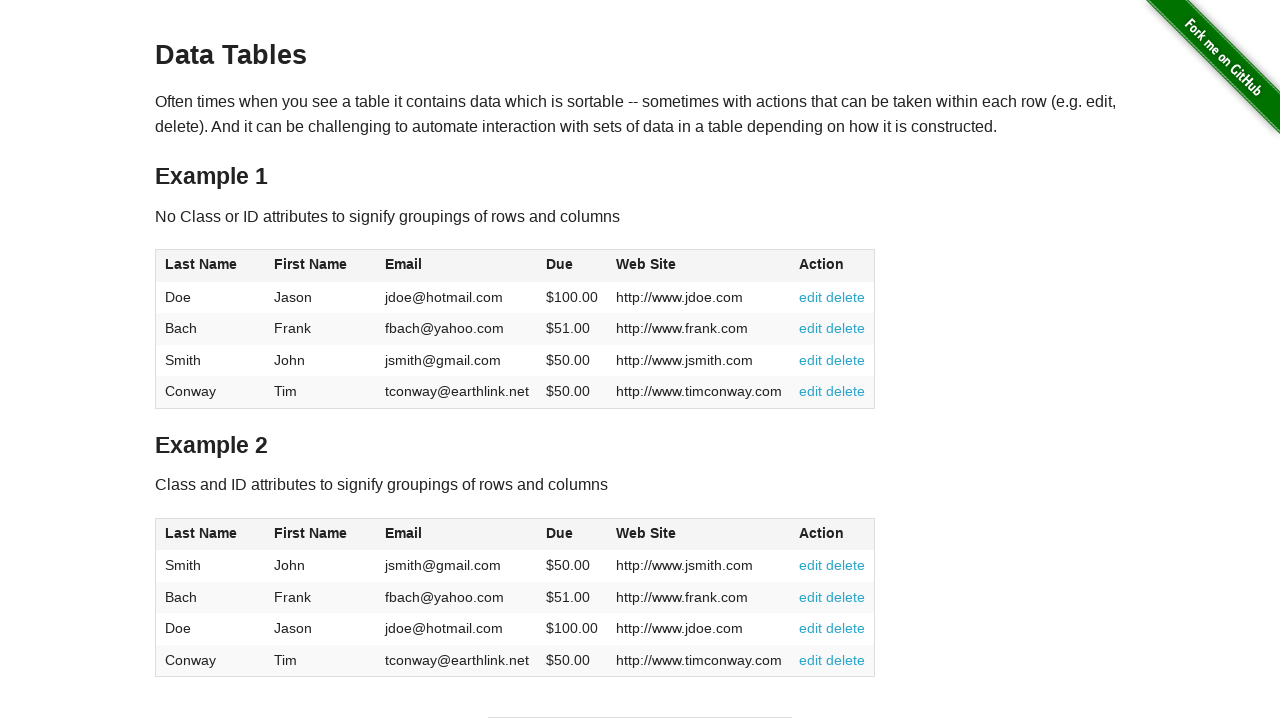

Table loaded and Due column is visible
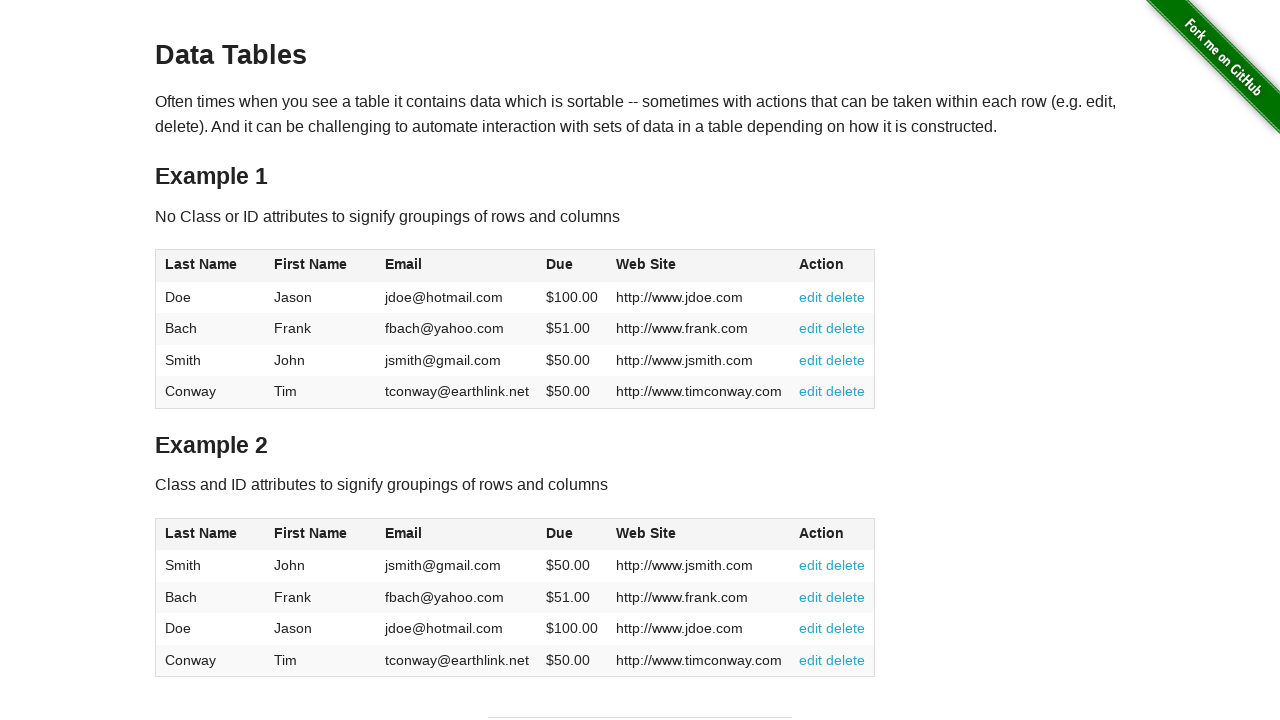

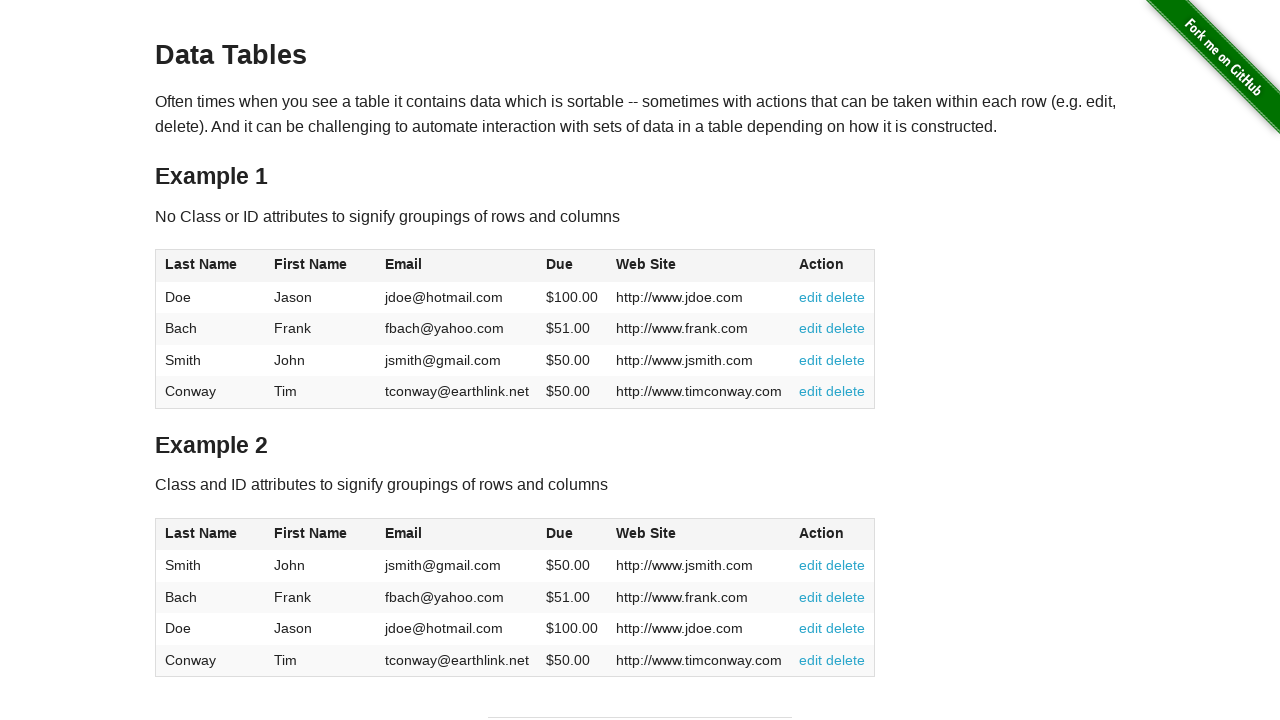